Tests right-click context menu functionality by performing a right-click on a button, selecting the Copy option from the context menu, and dismissing the resulting alert

Starting URL: https://swisnl.github.io/jQuery-contextMenu/demo.html

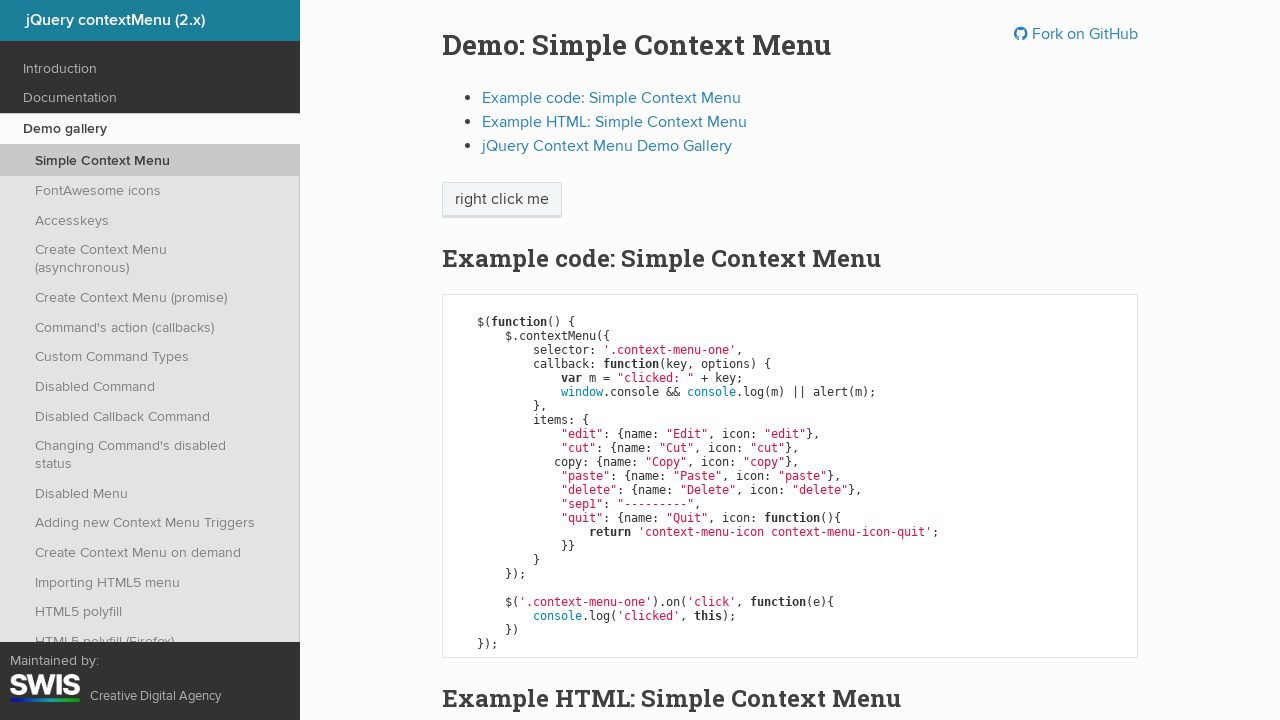

Located the 'right click me' button
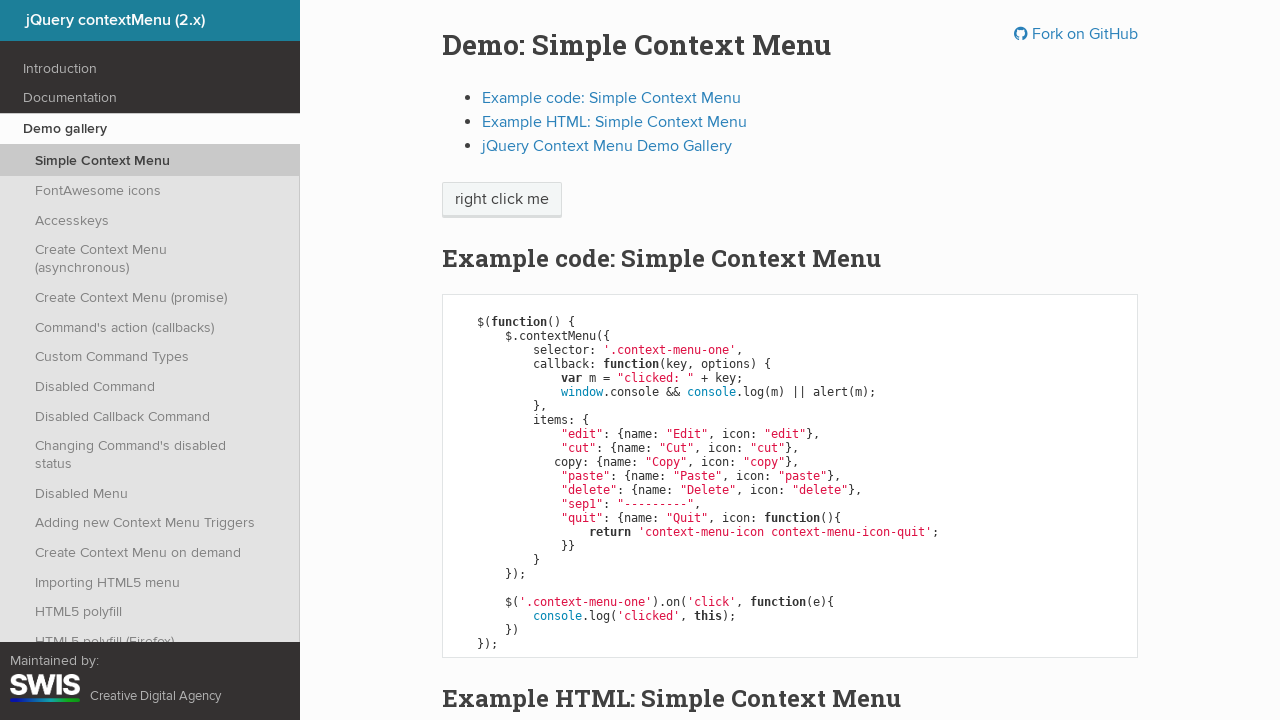

Right-clicked on the button to open context menu at (502, 200) on xpath=//*[text()='right click me' and @class='context-menu-one btn btn-neutral']
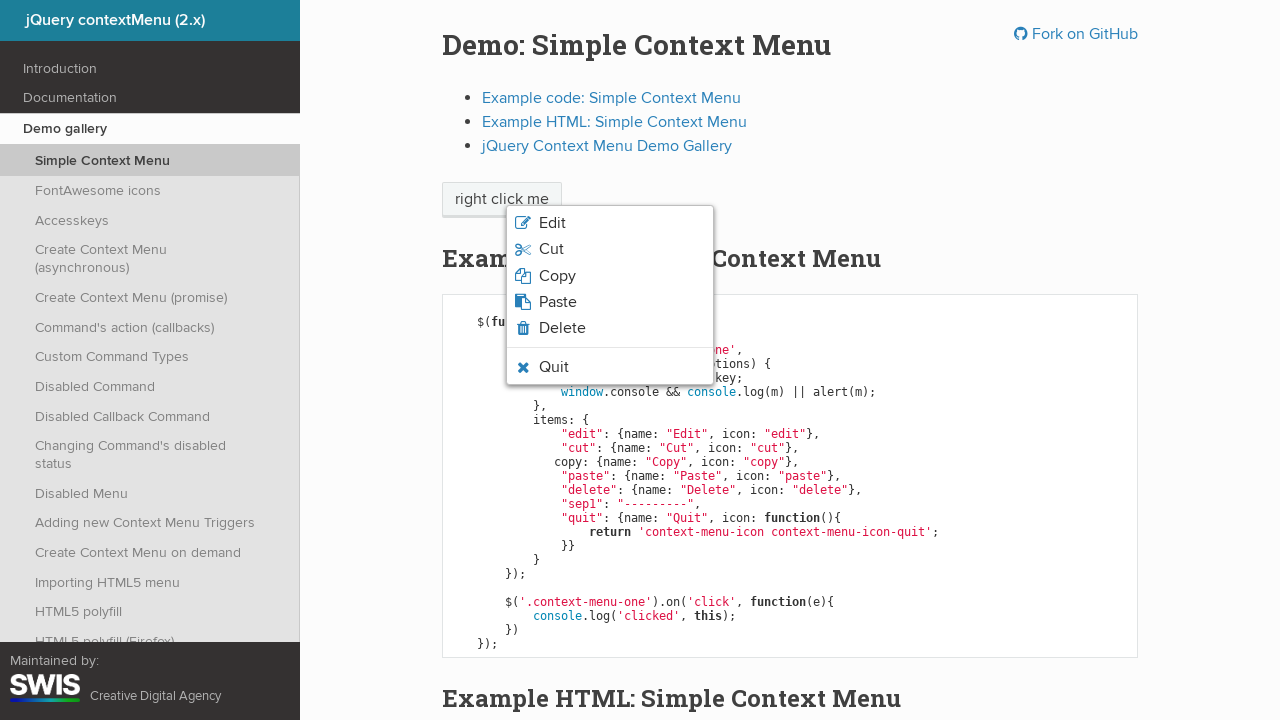

Clicked Copy option from context menu at (557, 276) on xpath=//*[text()='Copy']
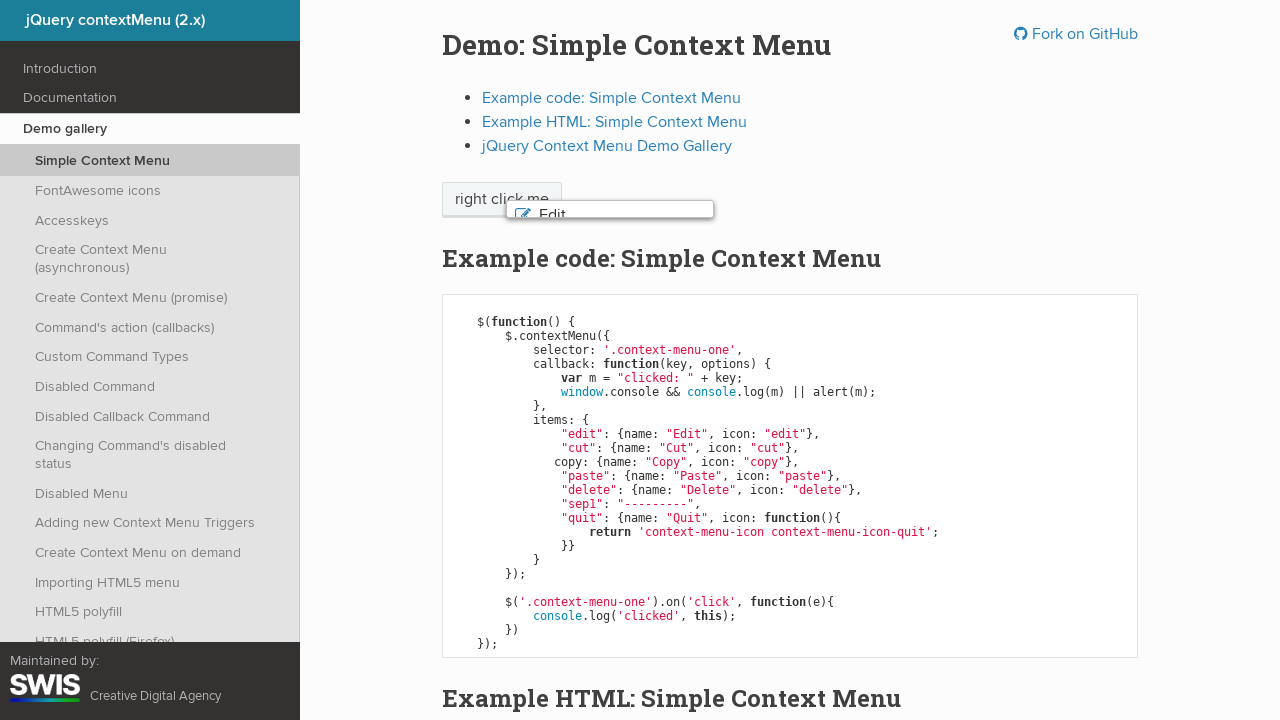

Accepted the alert dialog
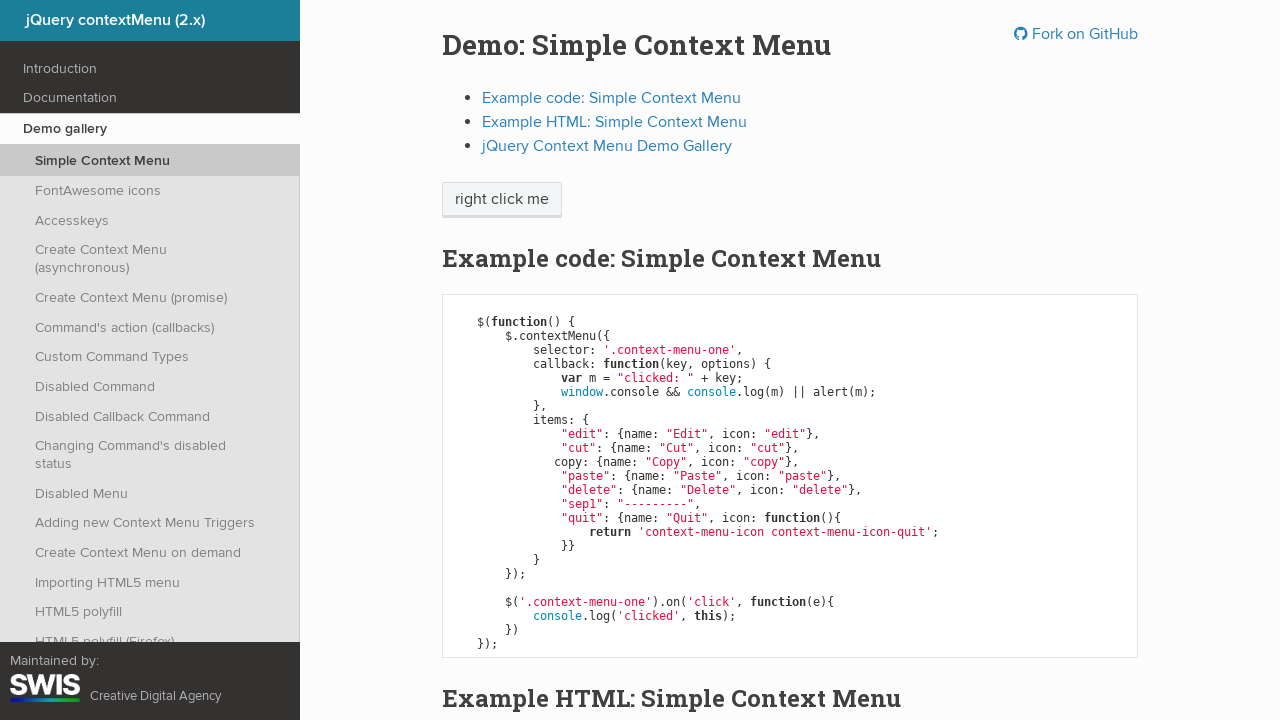

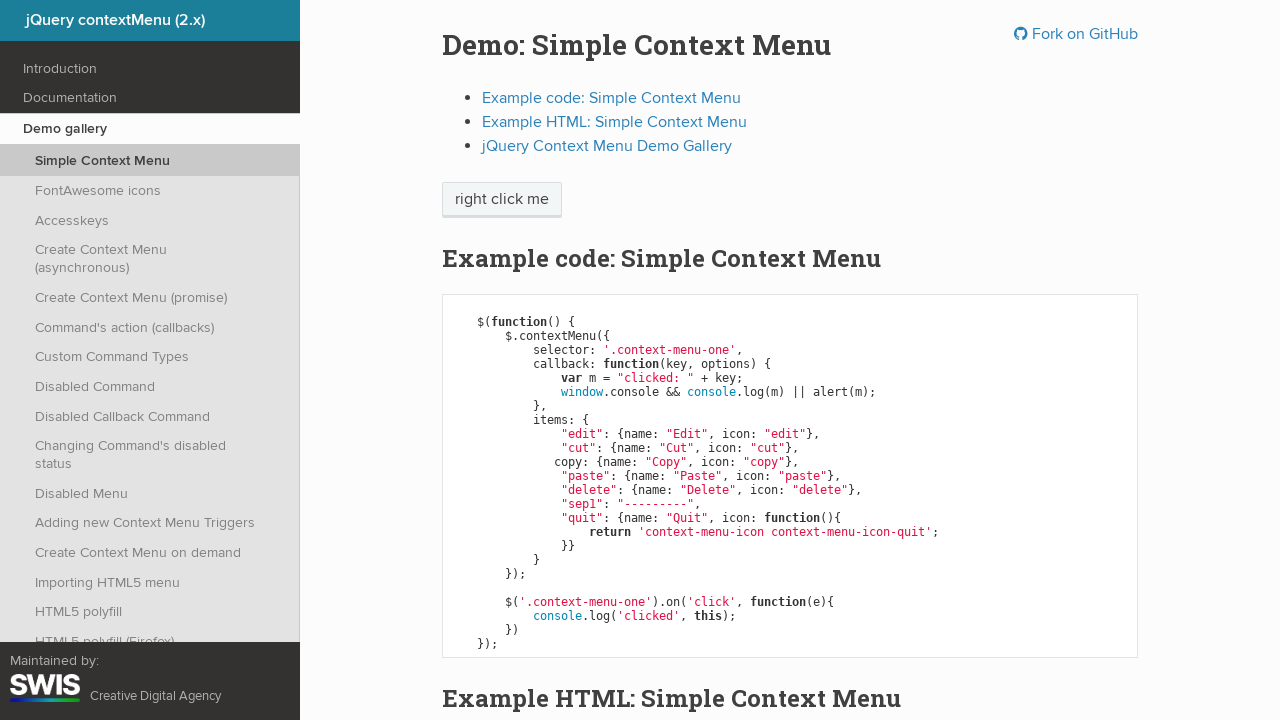